Tests dynamic content functionality by capturing text from a dynamic element, clicking a "click here" link to refresh the content, and verifying the page updates with new content.

Starting URL: https://the-internet.herokuapp.com/dynamic_content?with_content=static

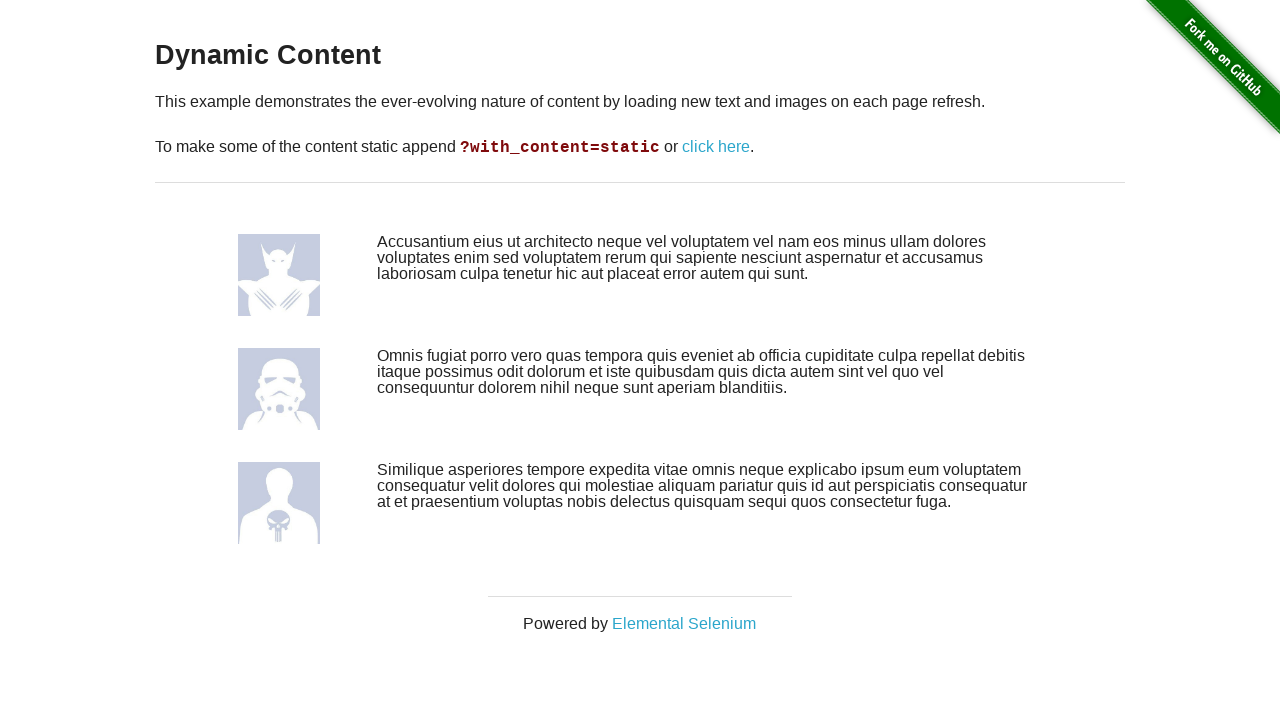

Captured initial dynamic content text from the page
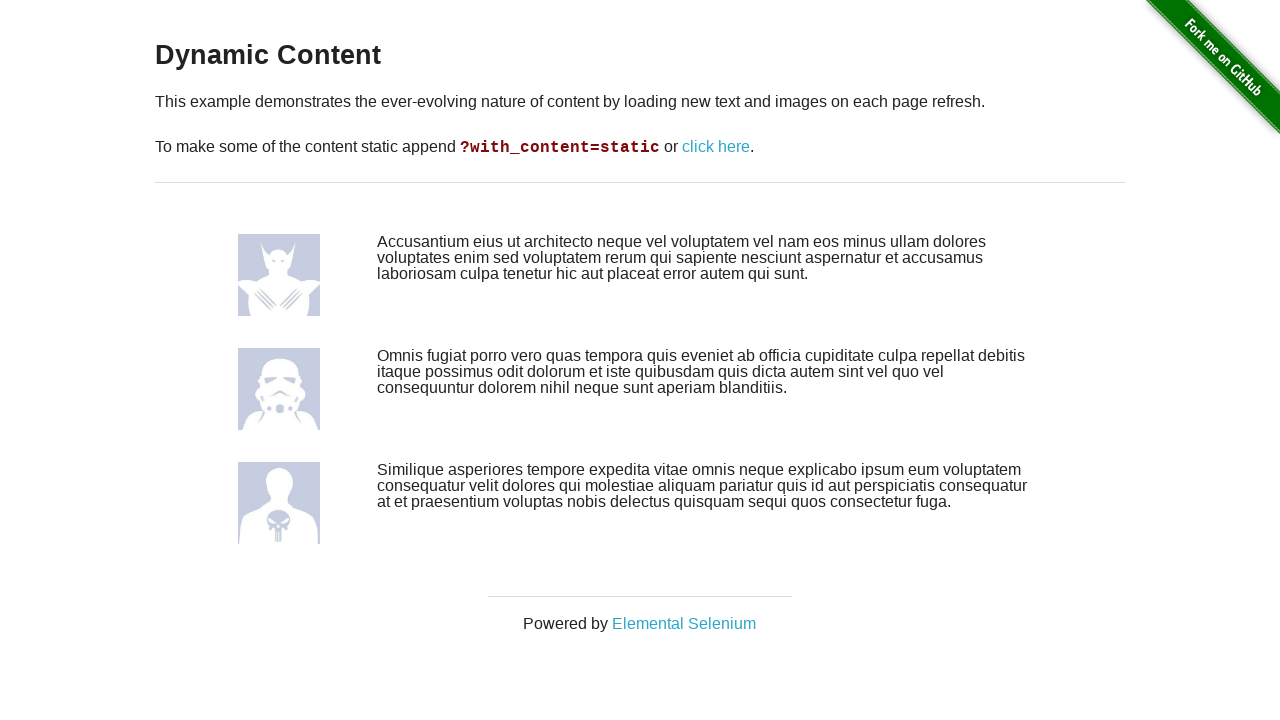

Clicked the 'click here' link to refresh dynamic content at (716, 147) on xpath=//a[normalize-space()='click here']
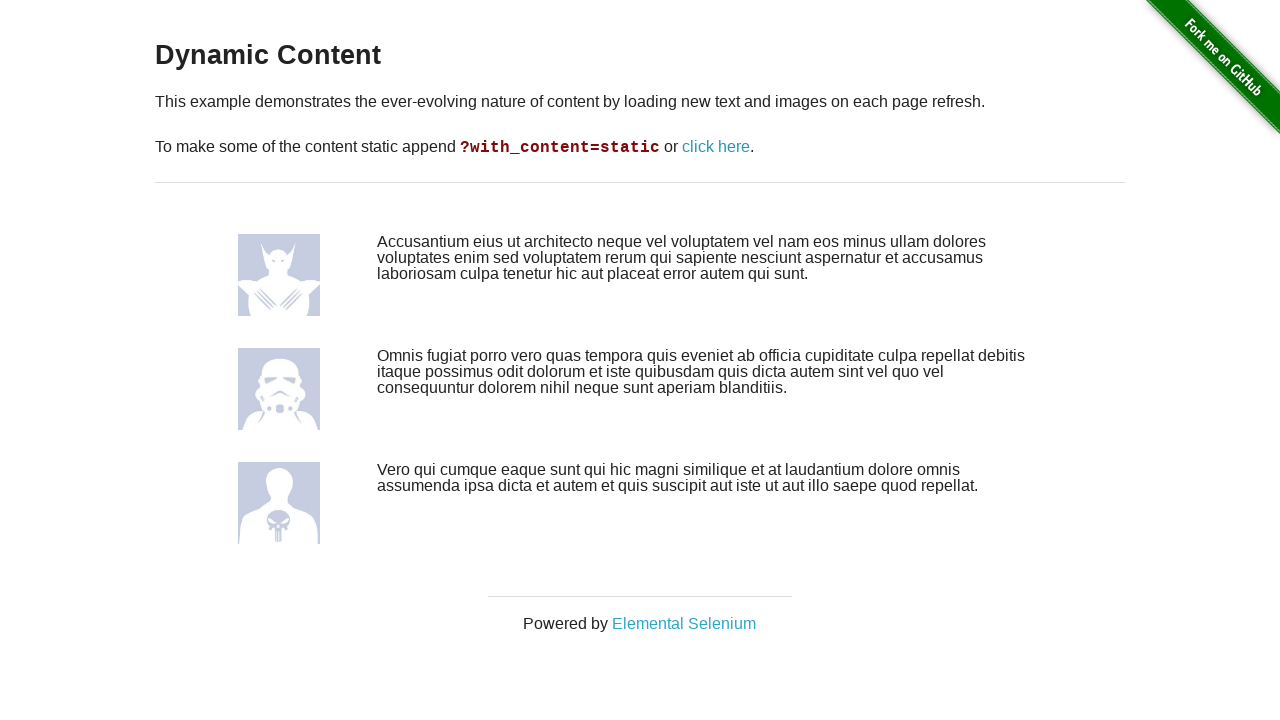

Waited for page to load after clicking link
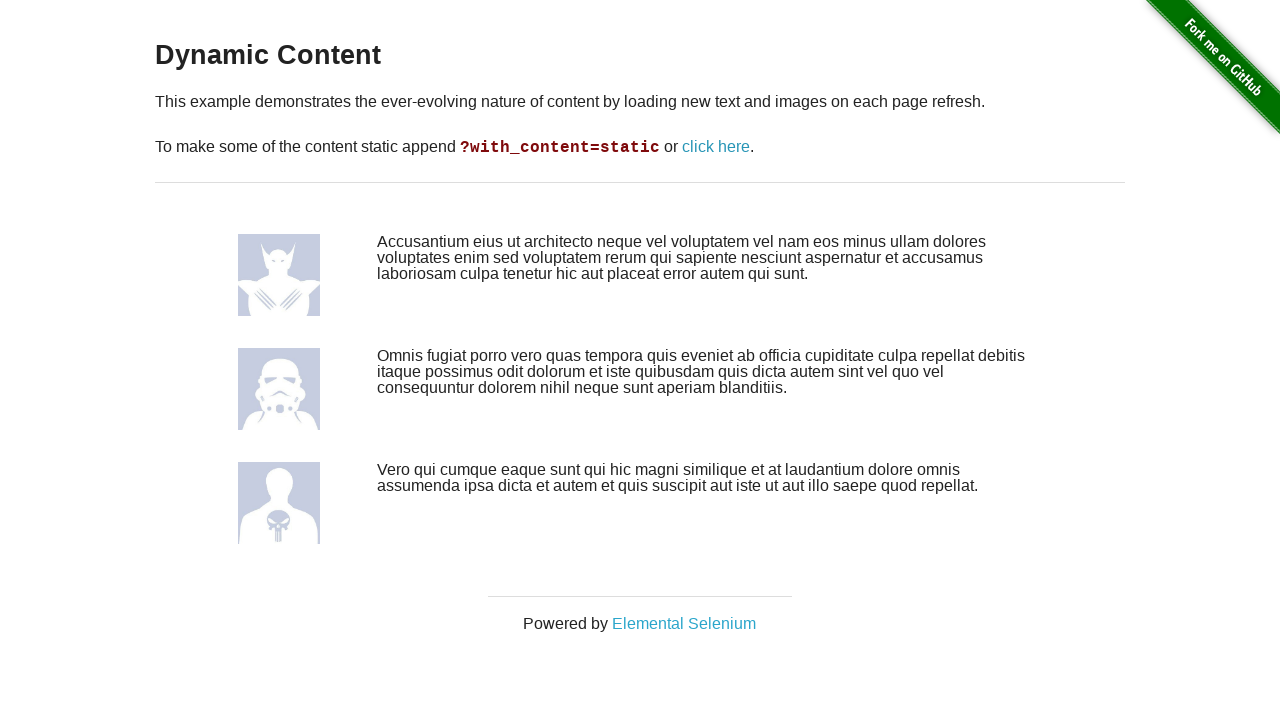

Captured updated dynamic content text after refresh
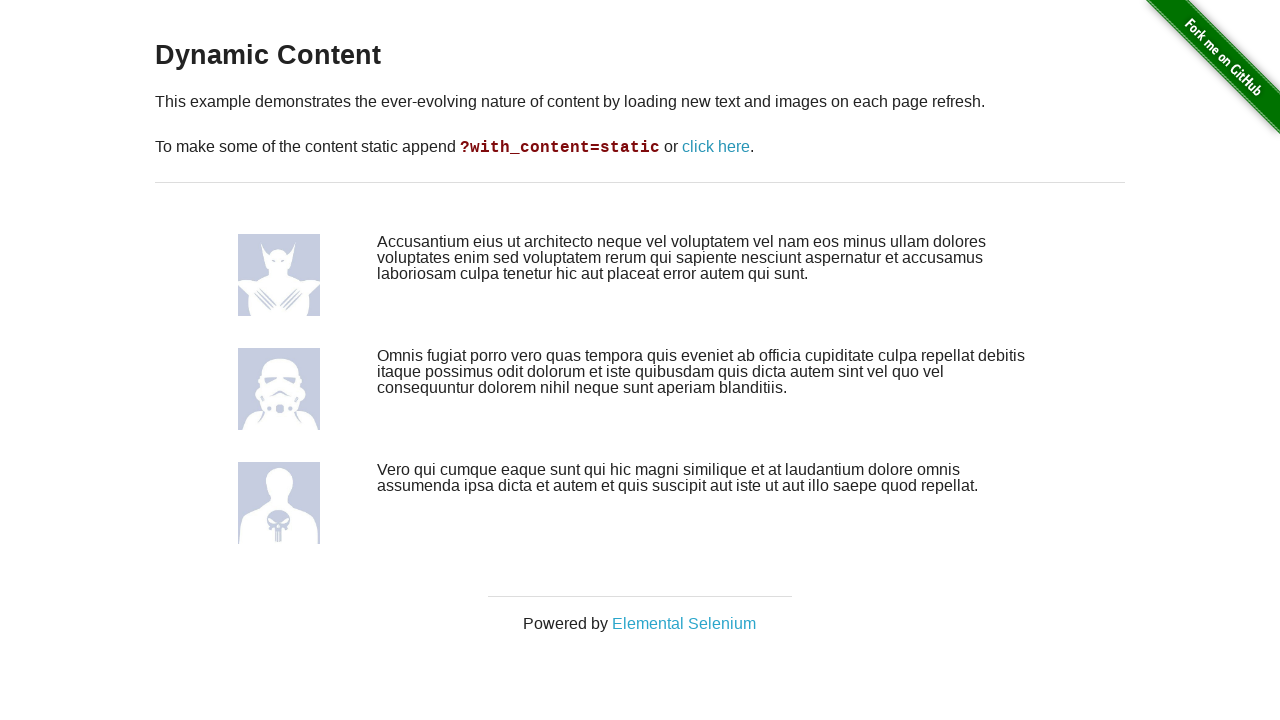

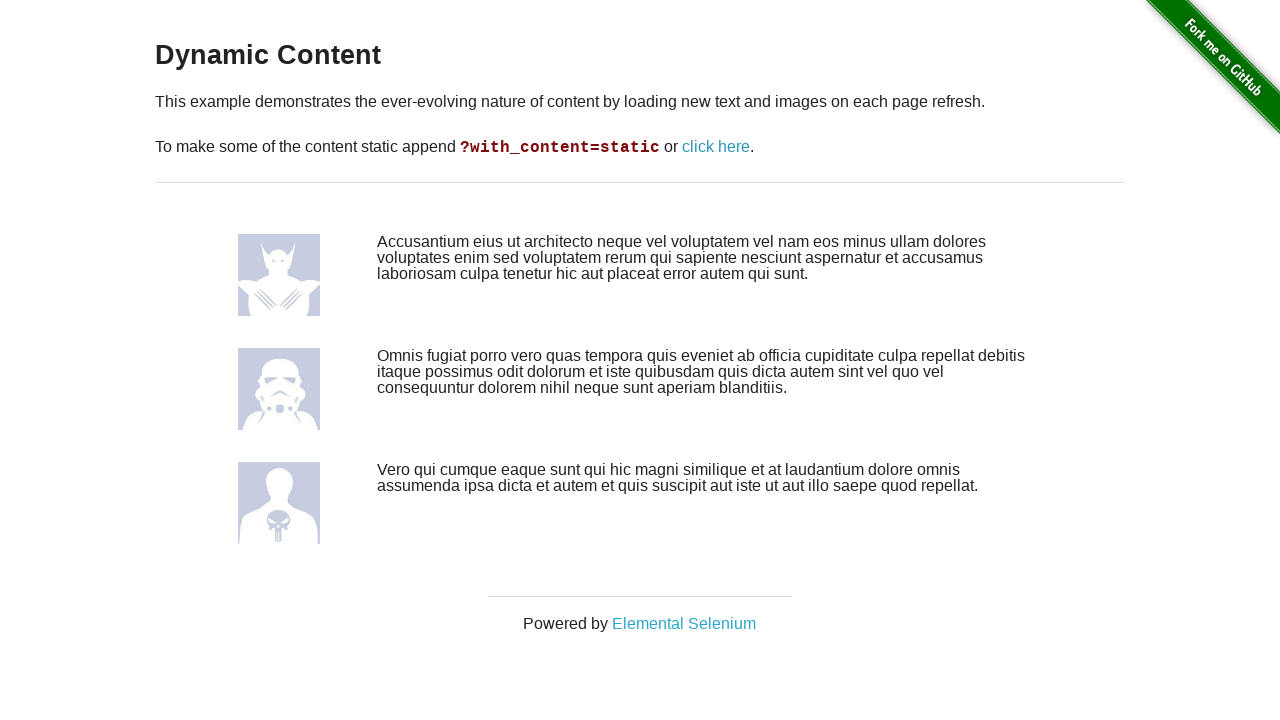